Tests dropdown selection functionality by selecting options from a car dropdown menu using different selection methods (by visible text, by index, and by value)

Starting URL: https://www.letskodeit.com/practice

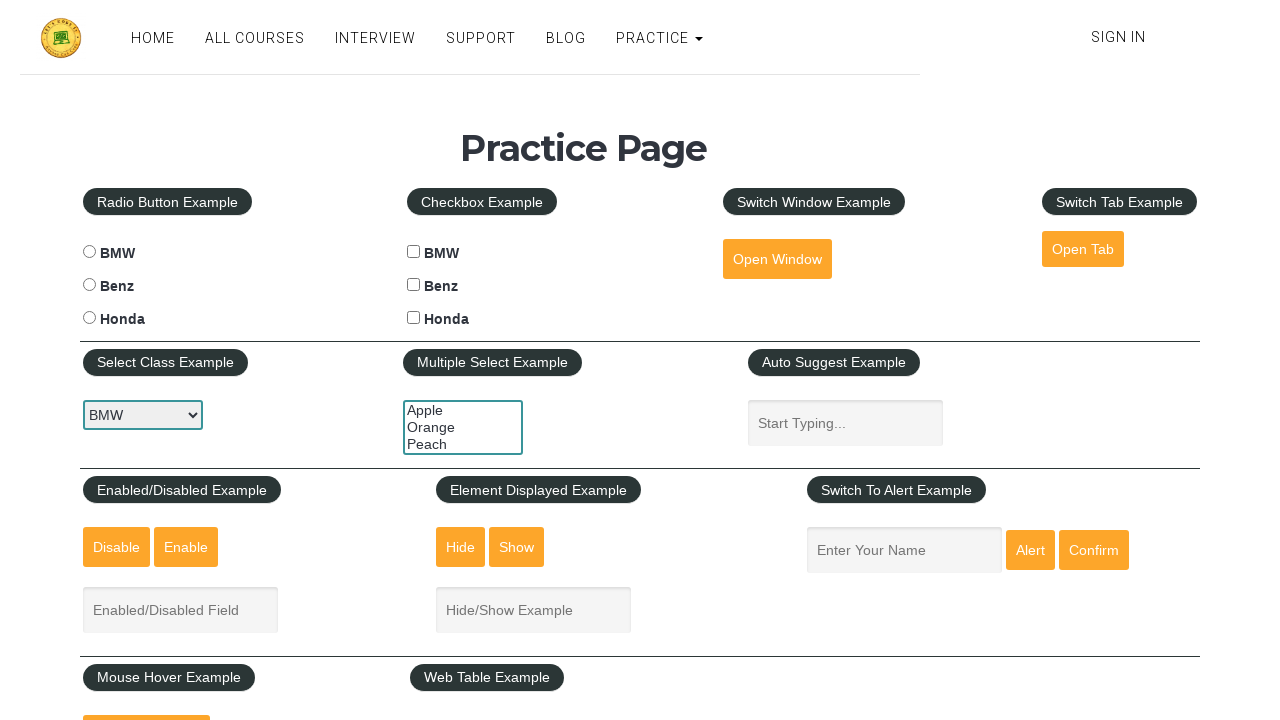

Waited for car dropdown selector to be available
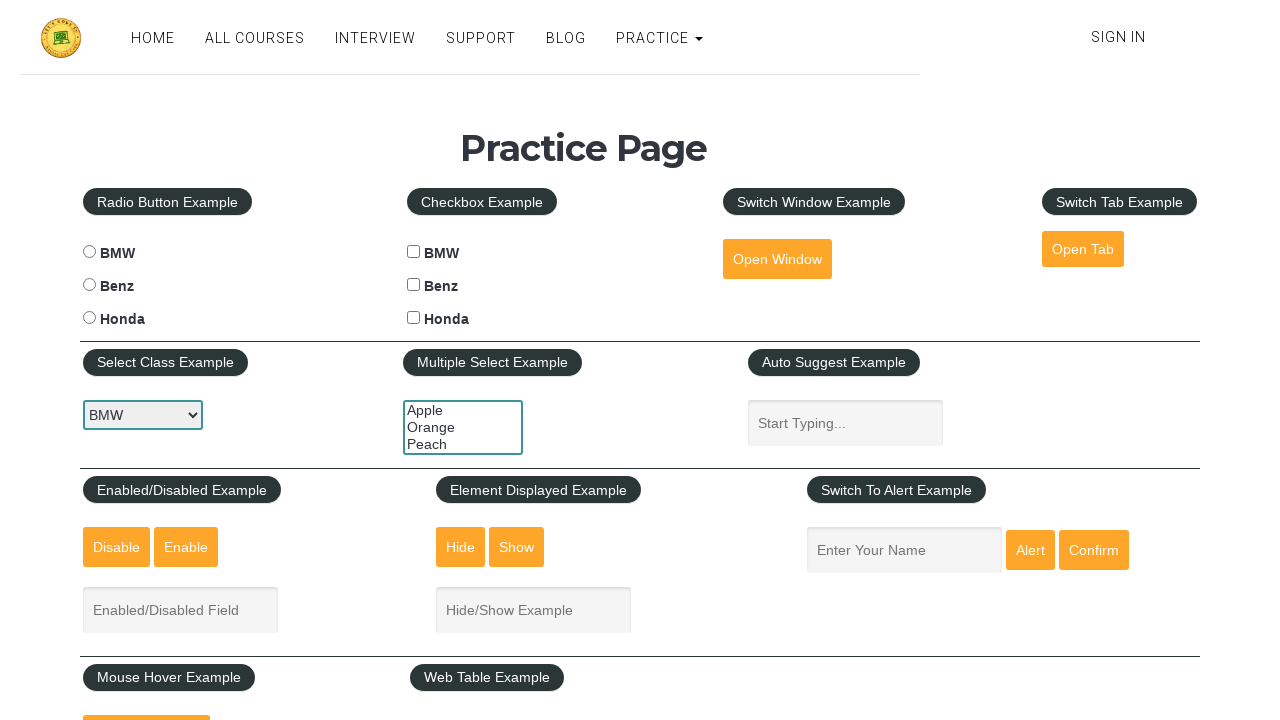

Selected 'Honda' from dropdown by visible text on #carselect
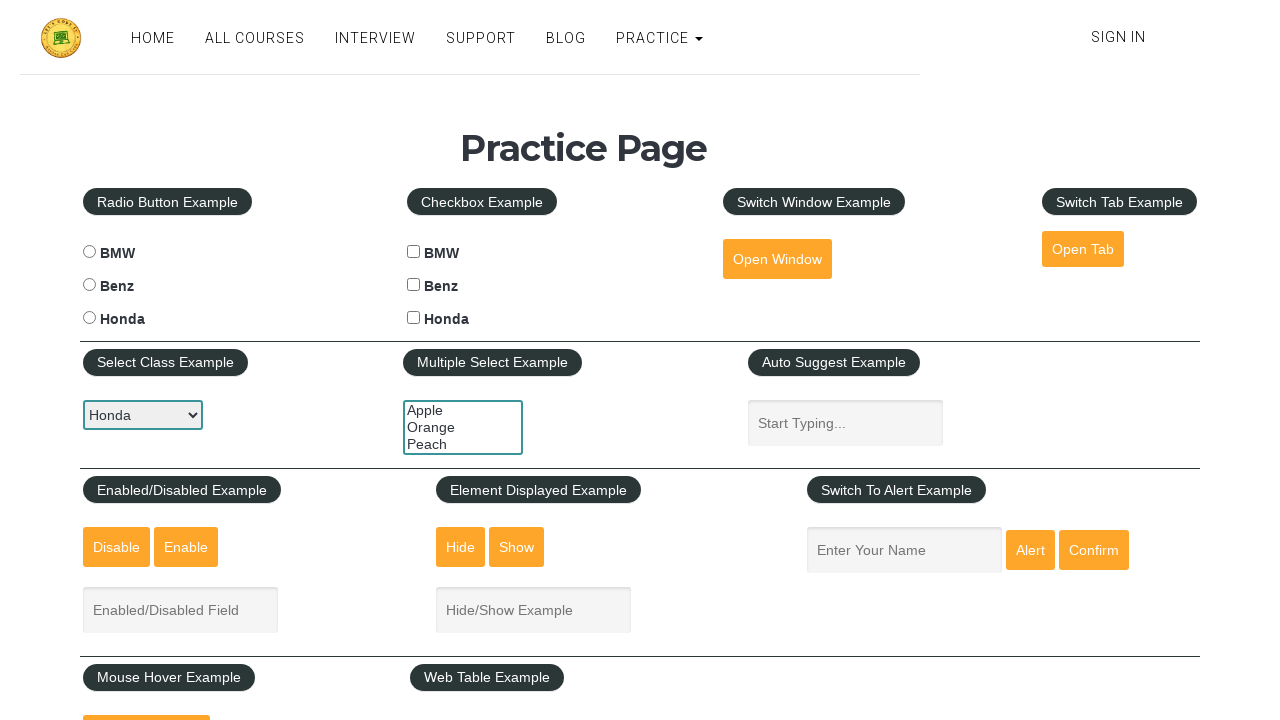

Waited 1 second to observe Honda selection
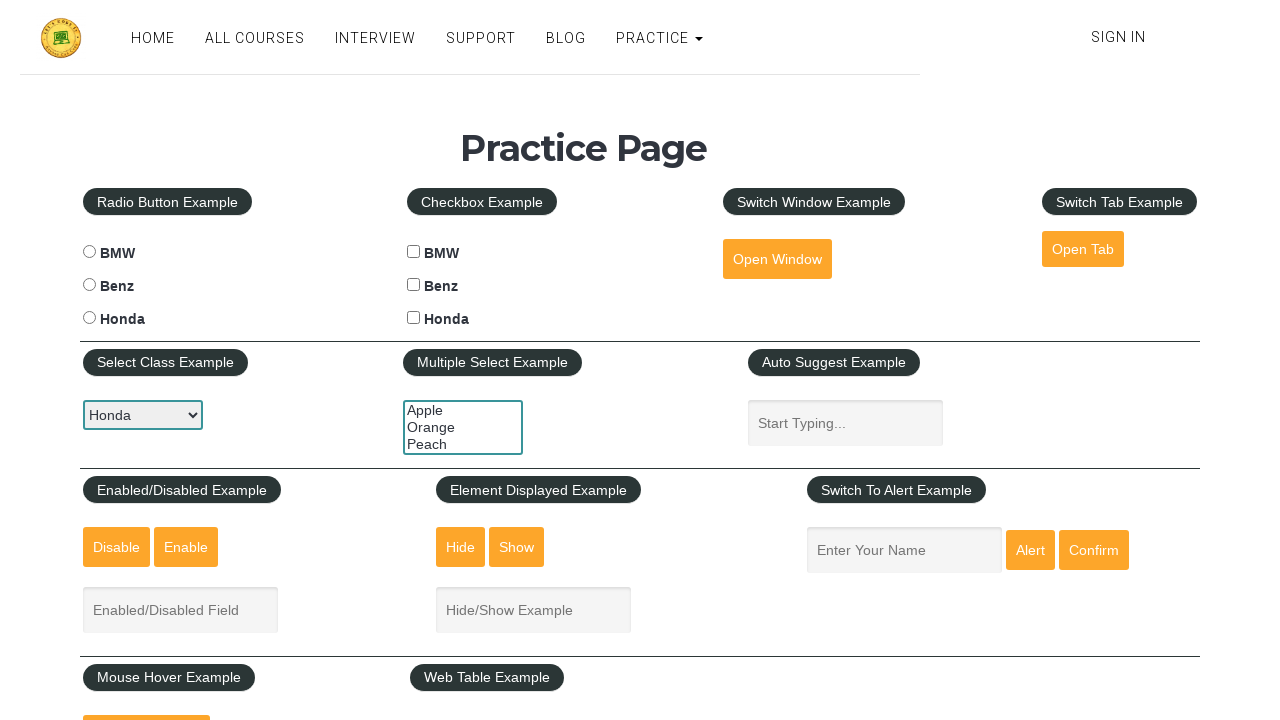

Selected first option (BMW) from dropdown by index on #carselect
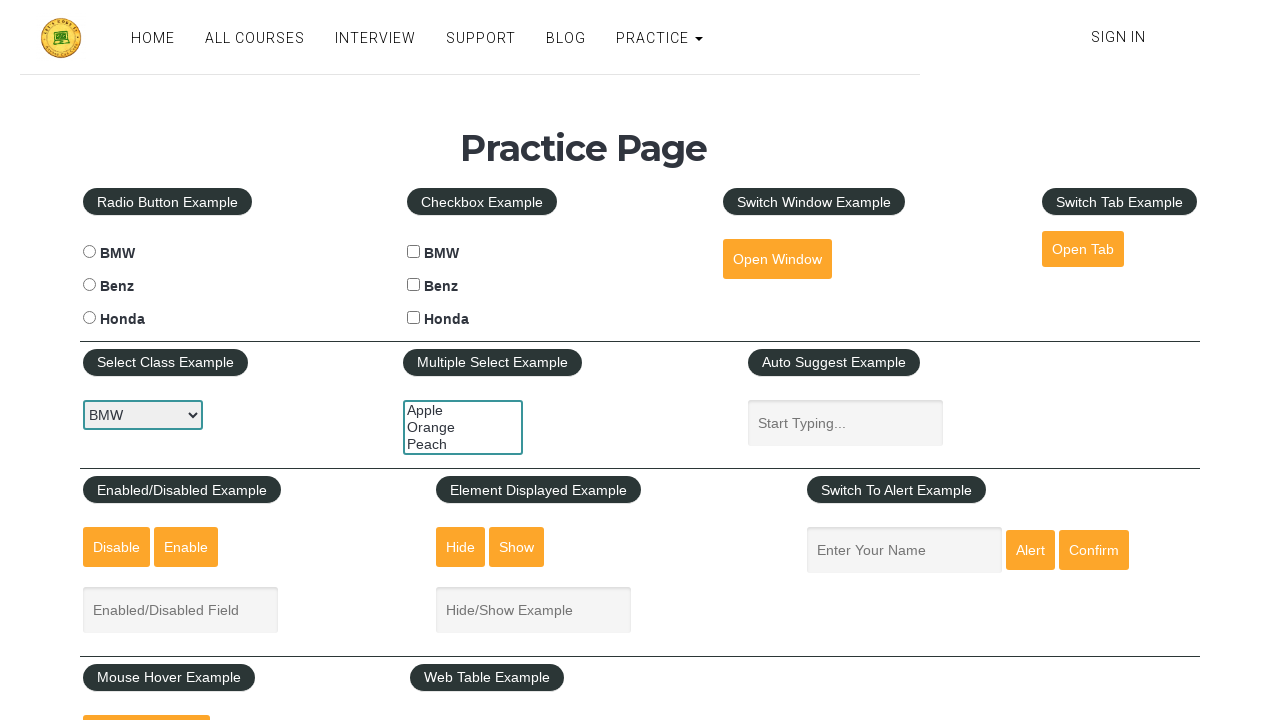

Waited 1 second to observe BMW selection
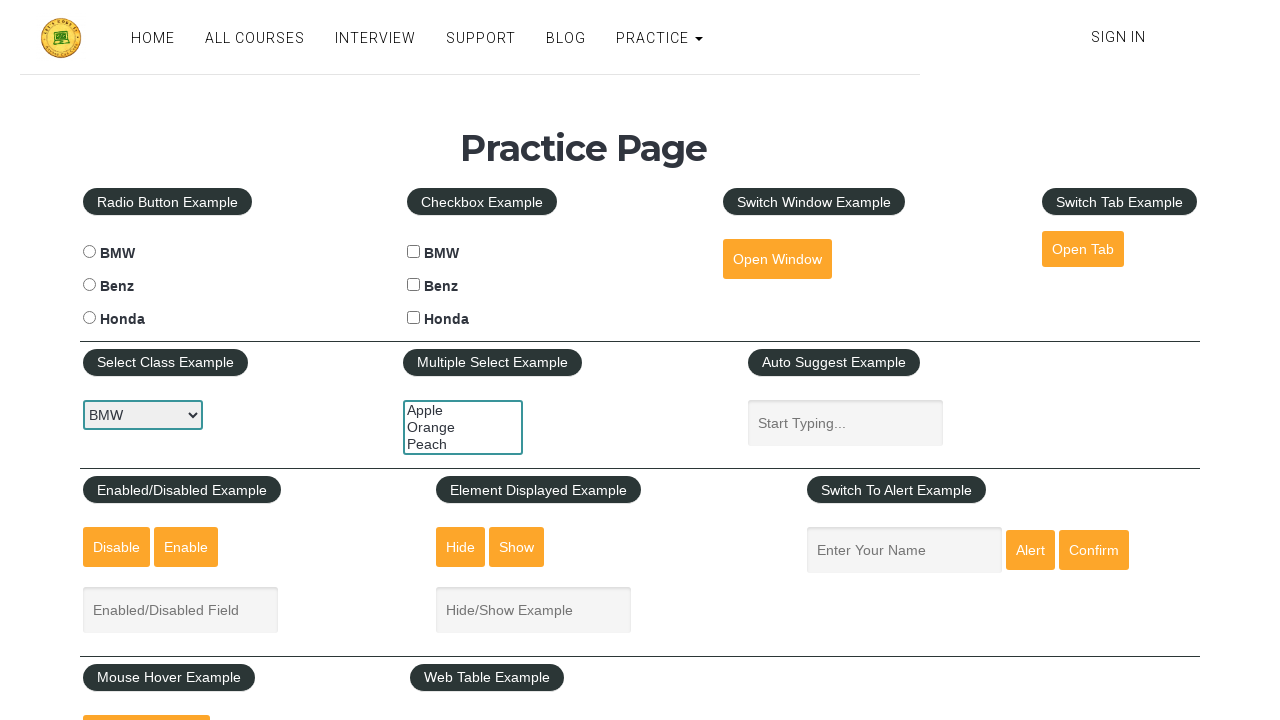

Selected 'Benz' from dropdown by value attribute on #carselect
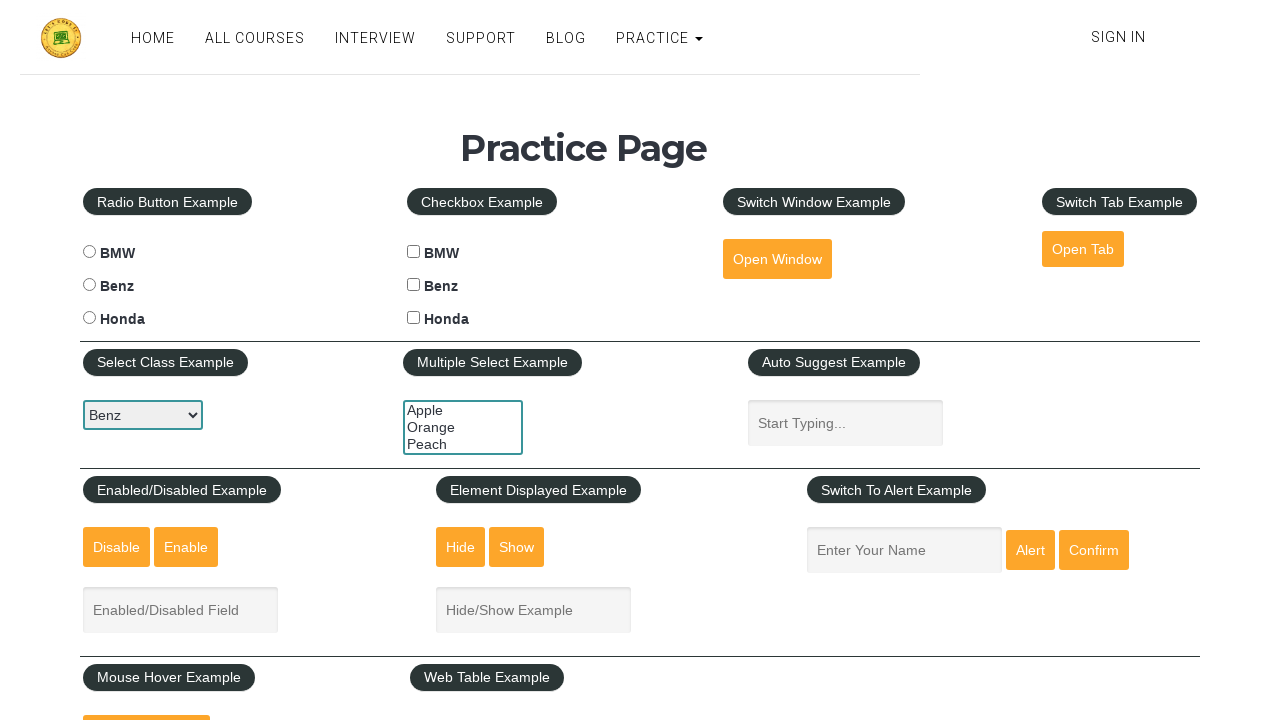

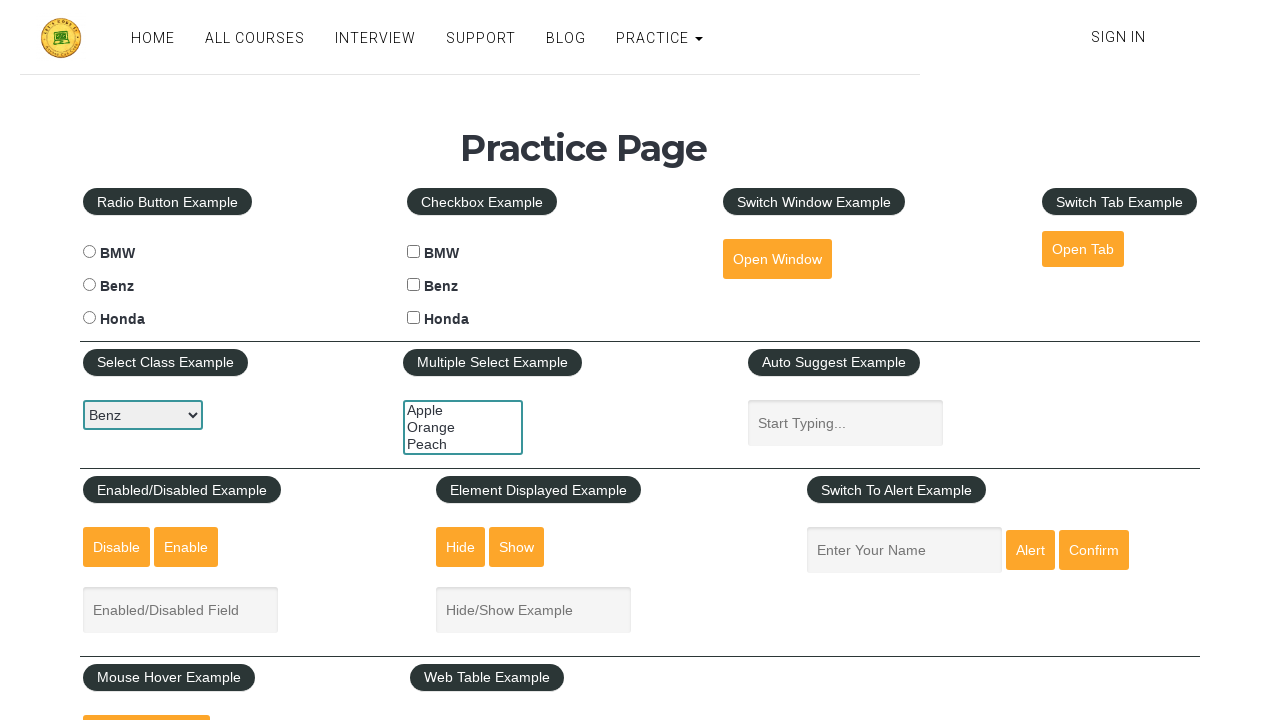